Tests registration form 1 by filling in first name, last name, and email fields, then submitting the form and verifying successful registration

Starting URL: http://suninjuly.github.io/registration1.html

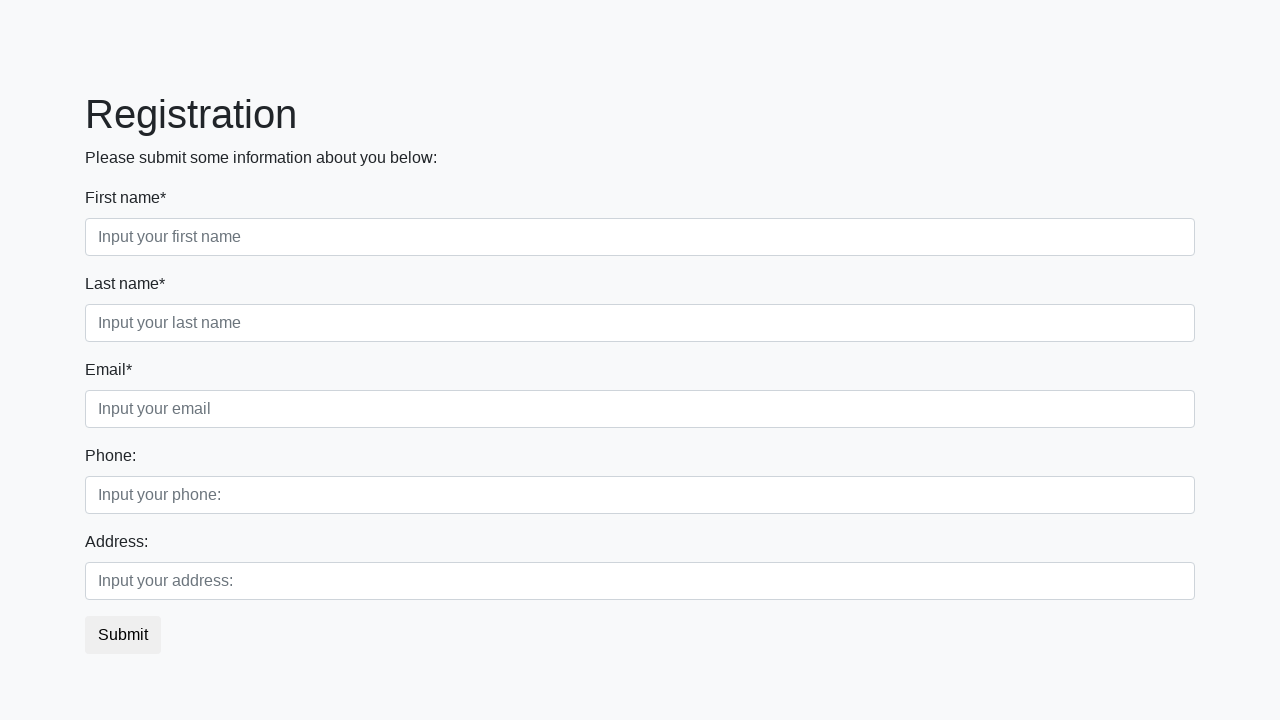

Filled first name field with 'Ivan' on .first_block .first
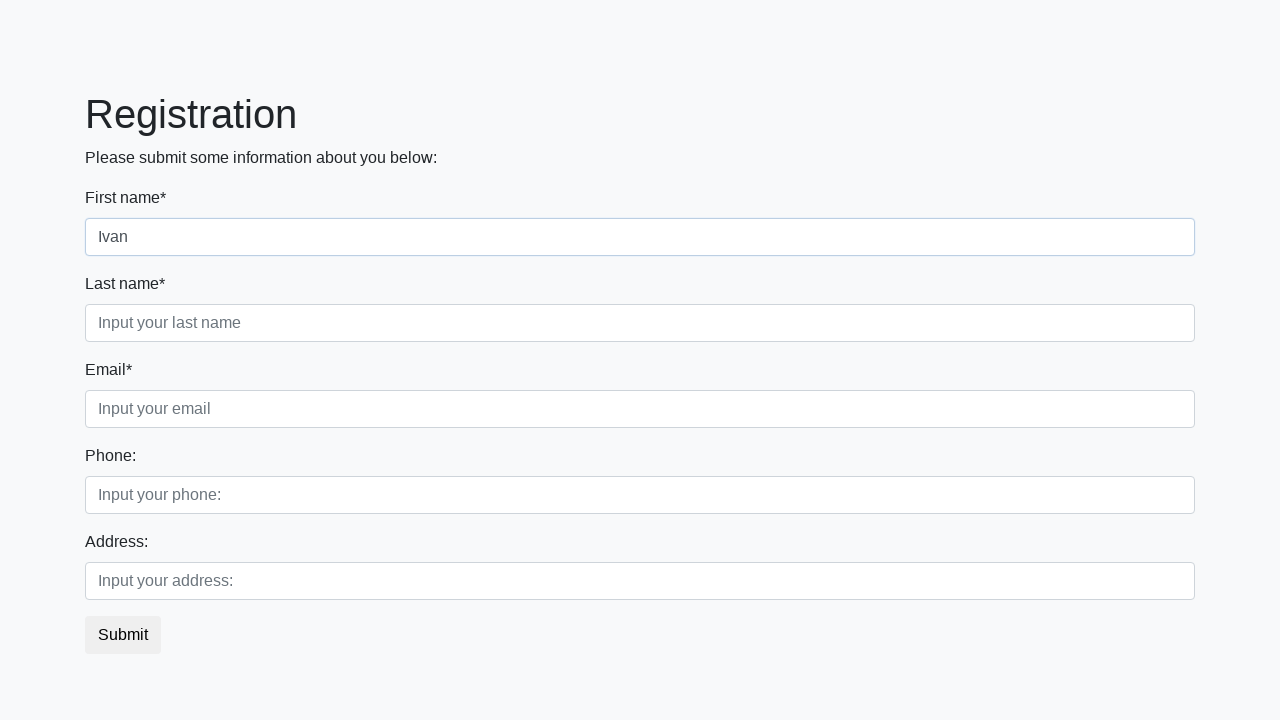

Filled last name field with 'Petrov' on .first_block .second
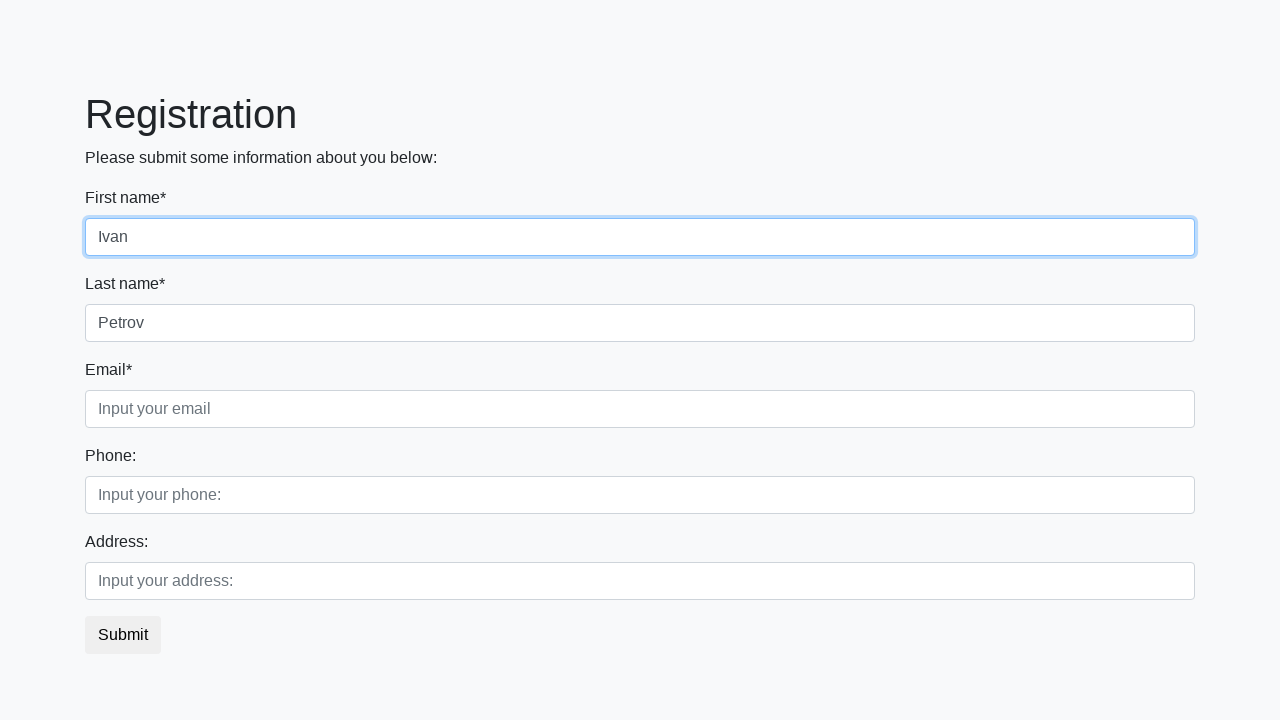

Filled email field with 'mail@example.com' on .first_block .third
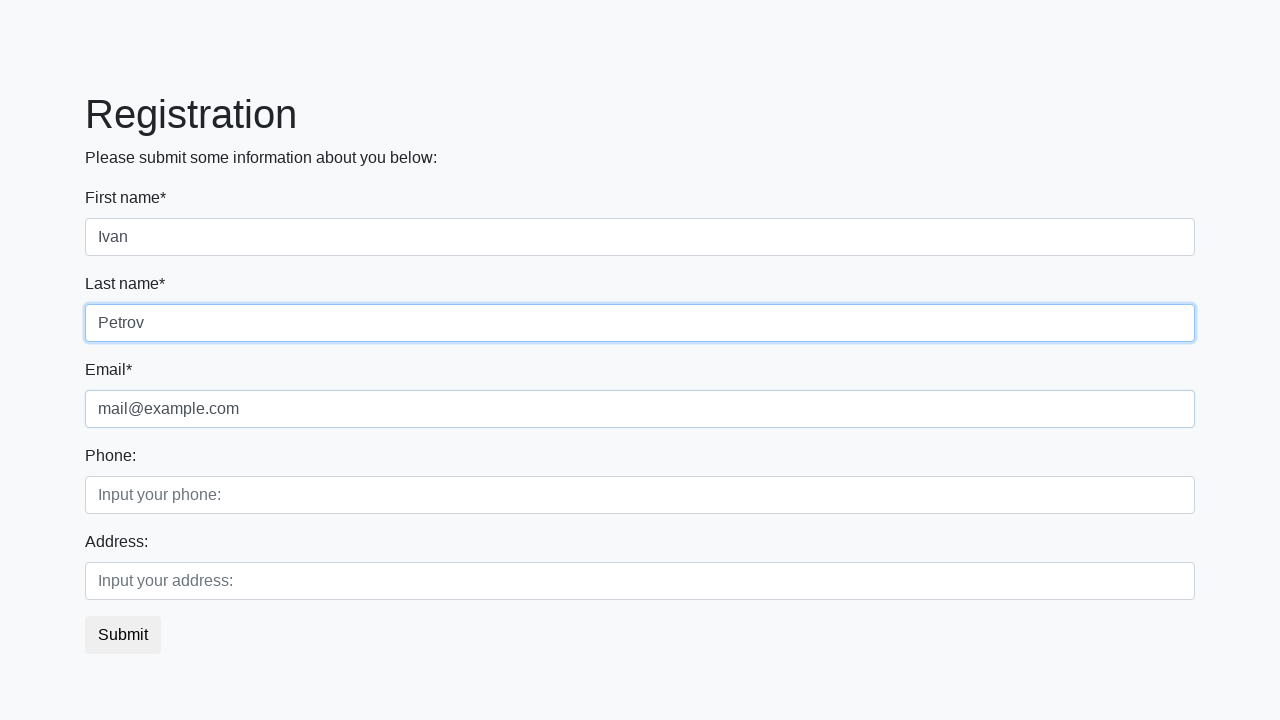

Clicked submit button to register at (123, 635) on button.btn
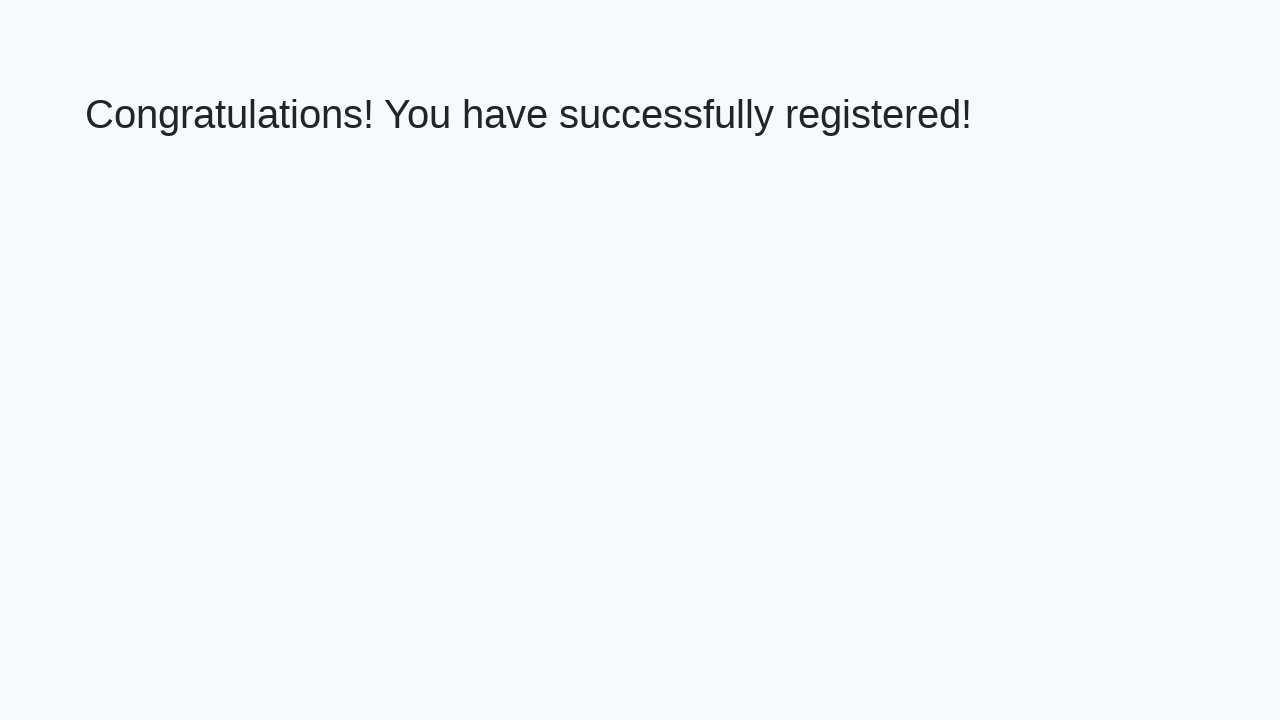

Registration successful - success message displayed
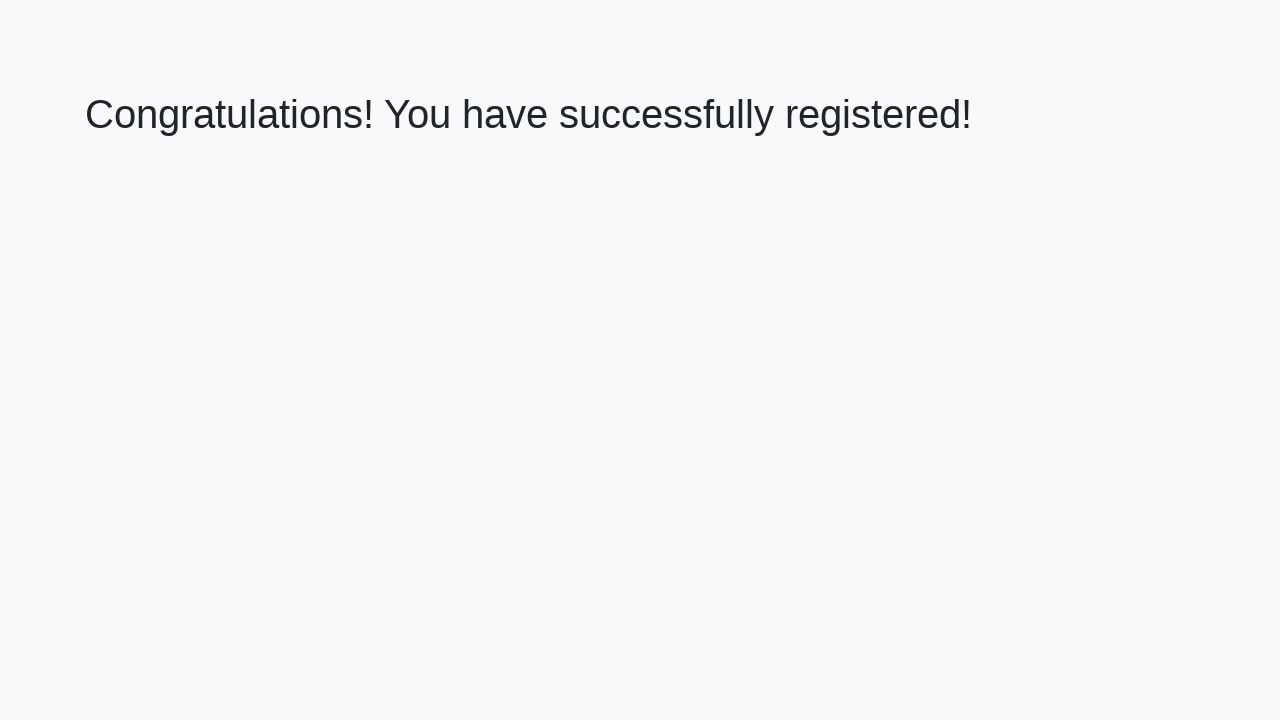

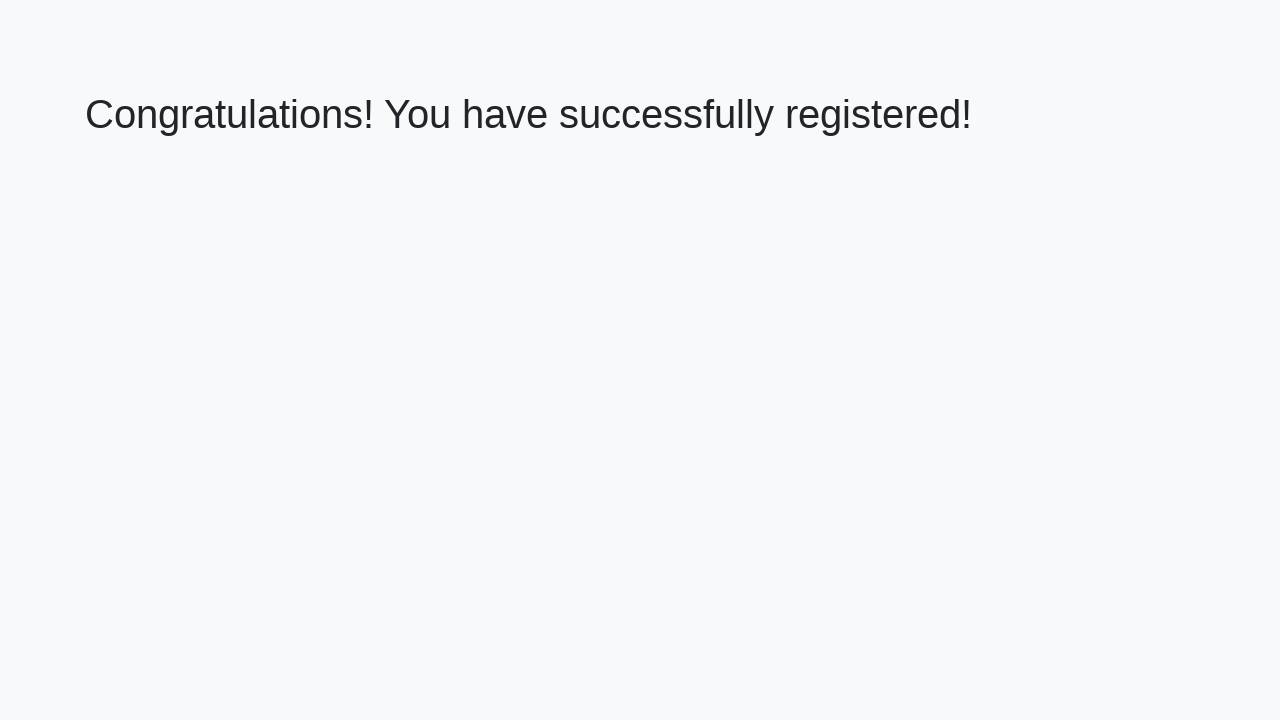